Navigates to AJIO e-commerce website and verifies the page loads successfully

Starting URL: https://www.ajio.com/

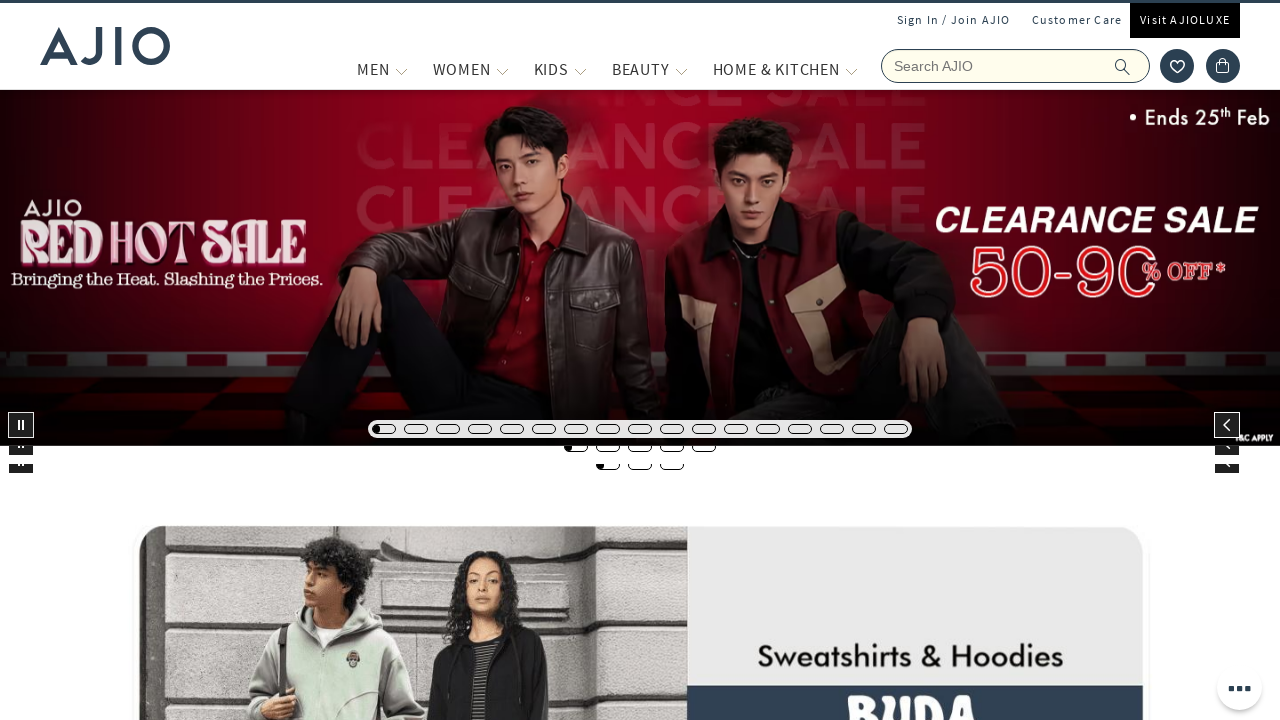

Waited for page to load
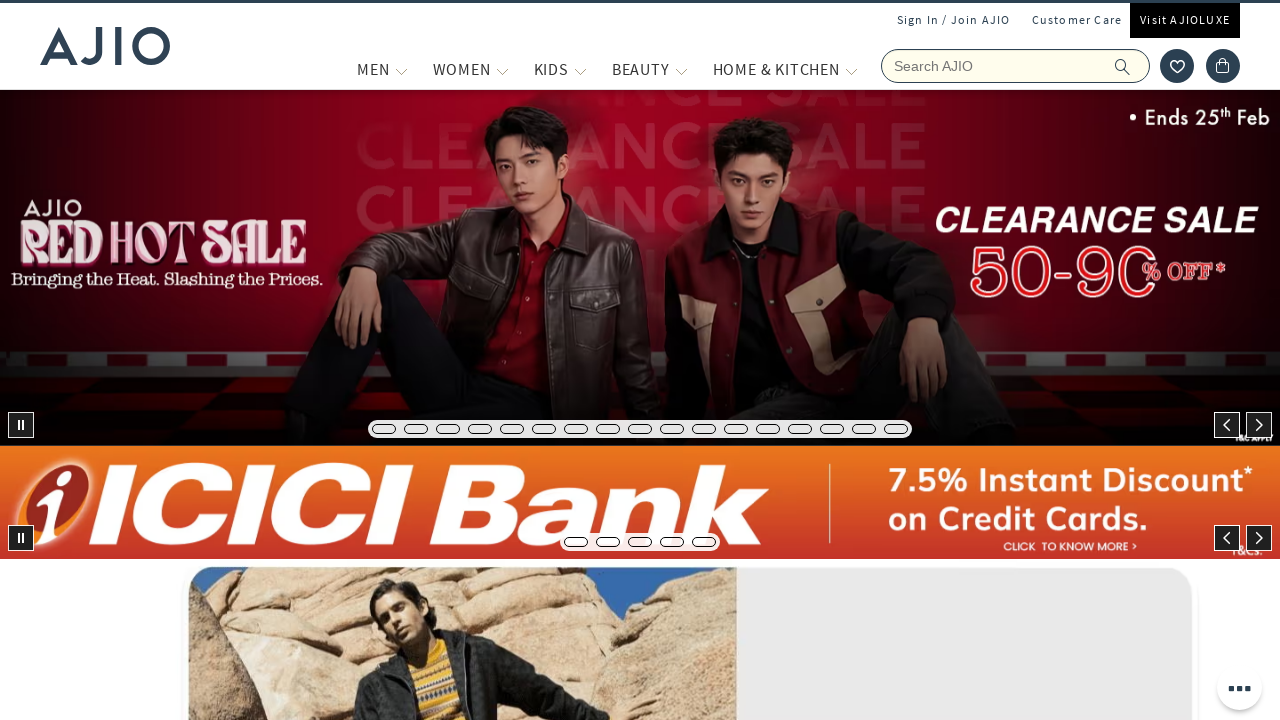

Retrieved page title: Online Shopping Site for Women, Men, Kids Fashion, Lifestyle & More.
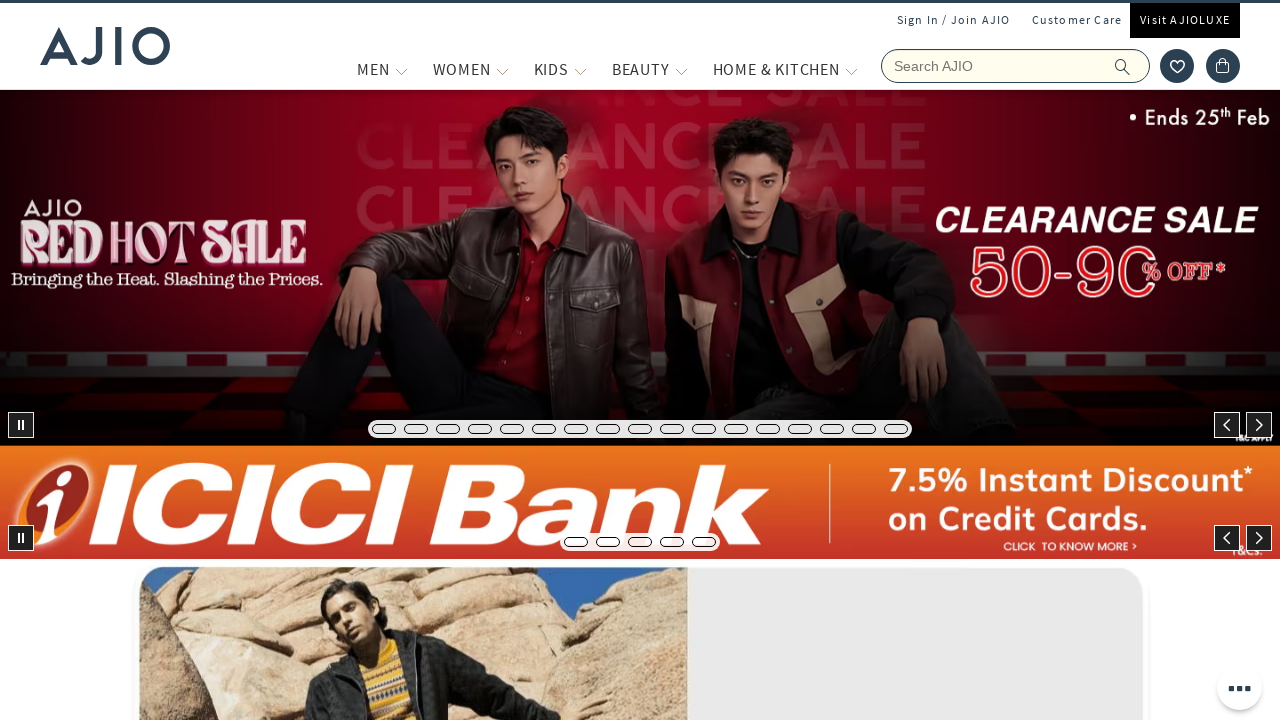

Retrieved current URL: https://www.ajio.com/
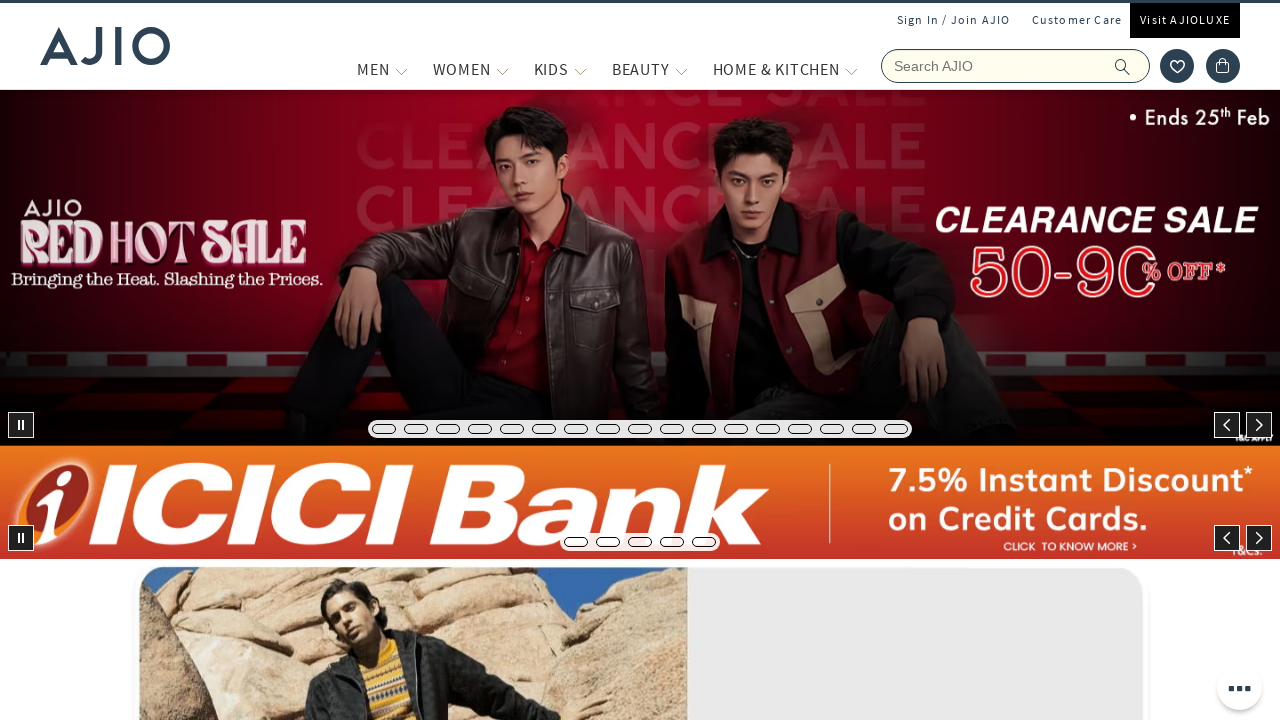

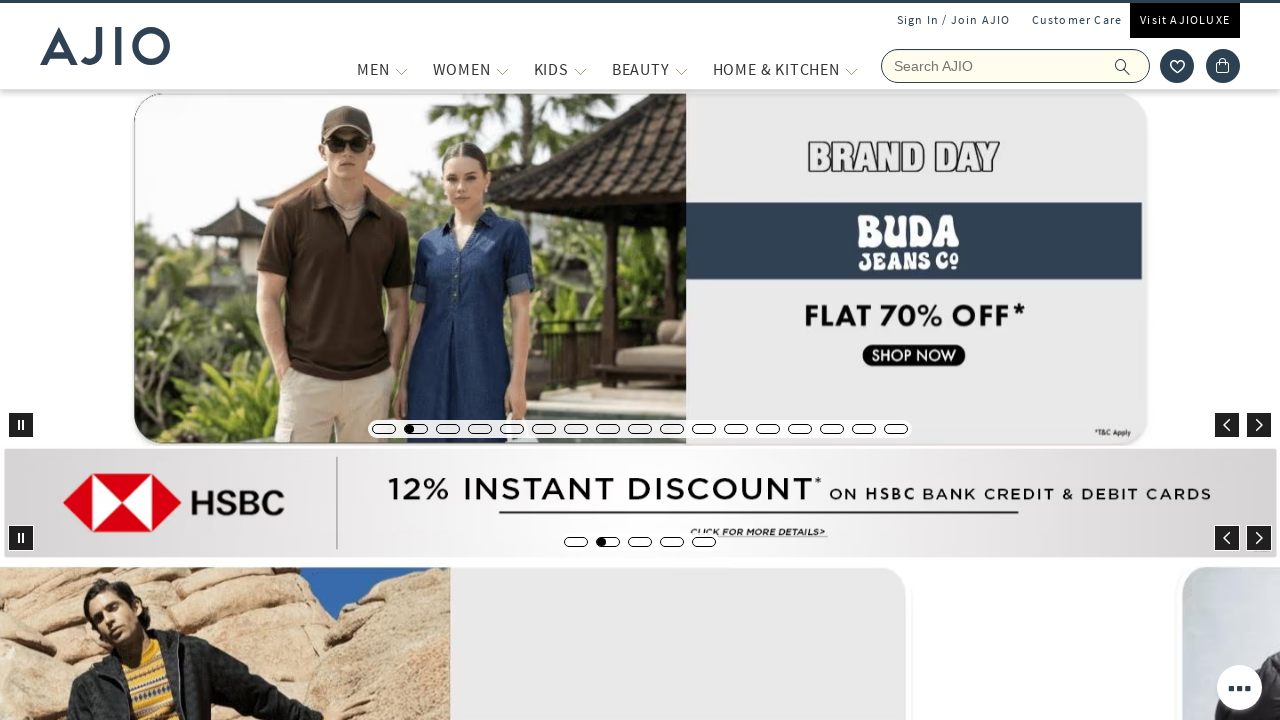